Tests that clicking the "Dues" column header twice in table 2 (with class attributes) sorts the values in descending order

Starting URL: http://the-internet.herokuapp.com/tables

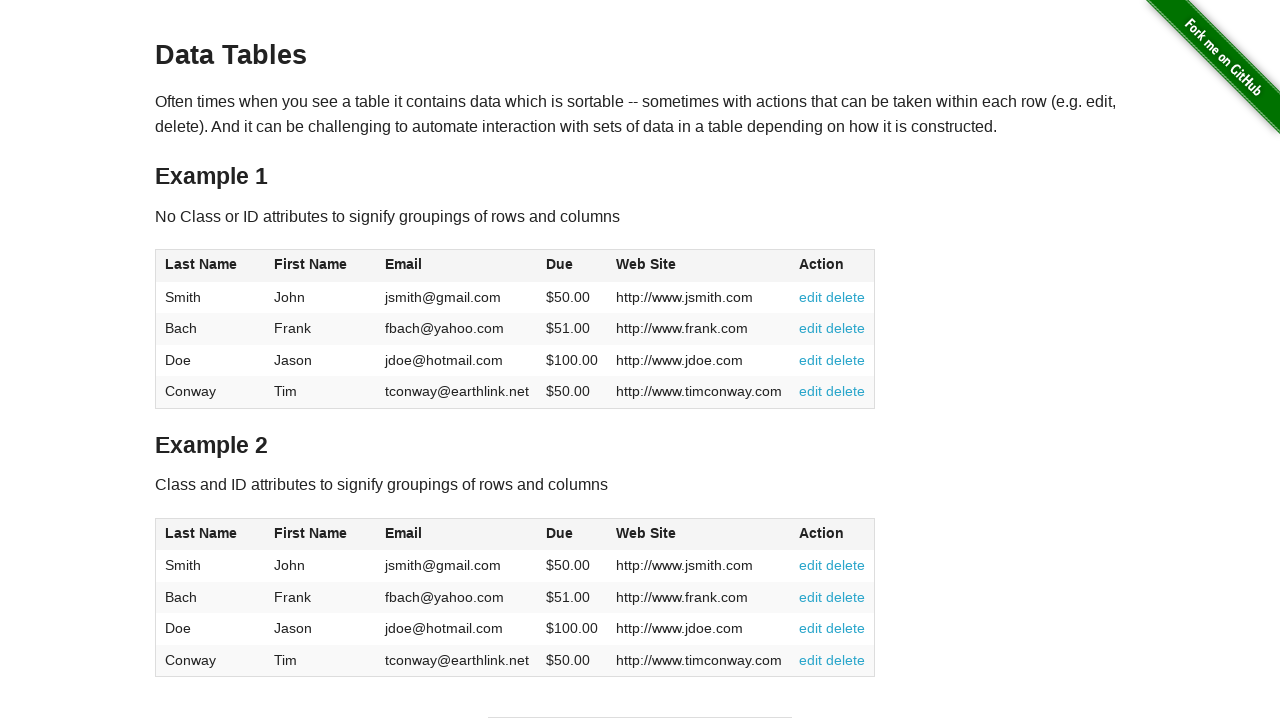

Clicked 'Dues' column header in table 2 (first click) at (560, 533) on #table2 thead .dues
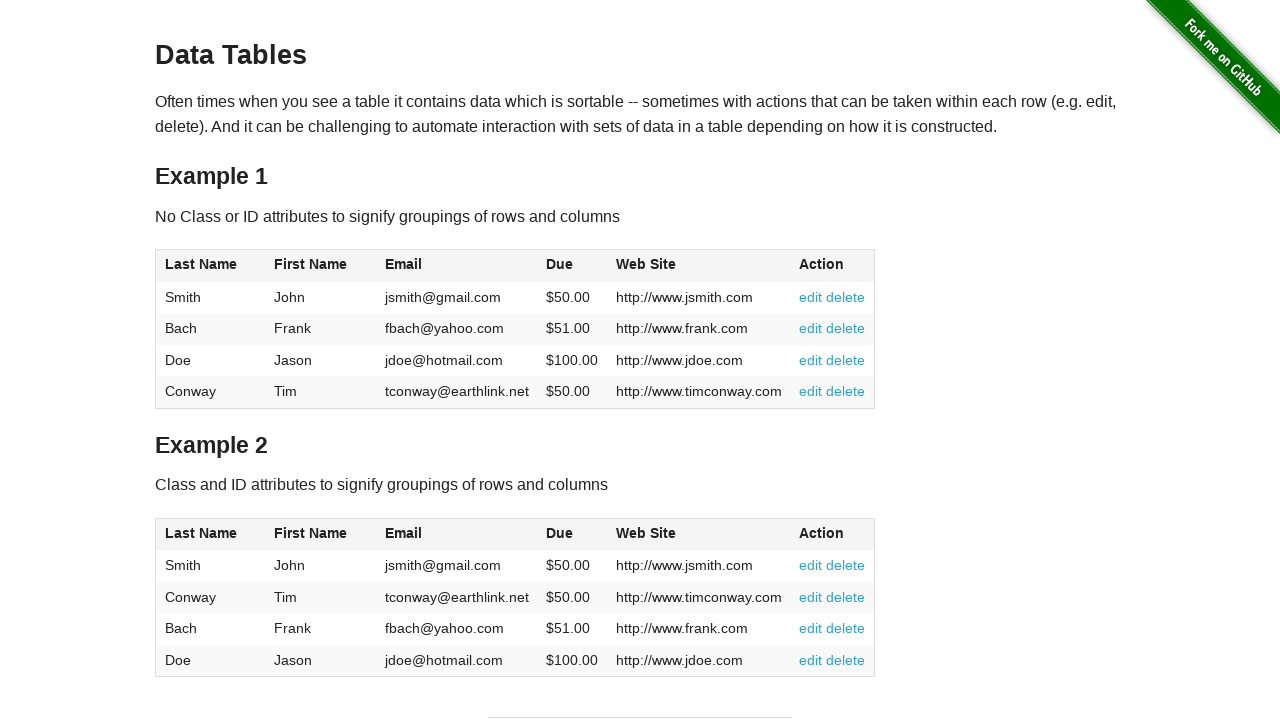

Clicked 'Dues' column header in table 2 (second click to sort descending) at (560, 533) on #table2 thead .dues
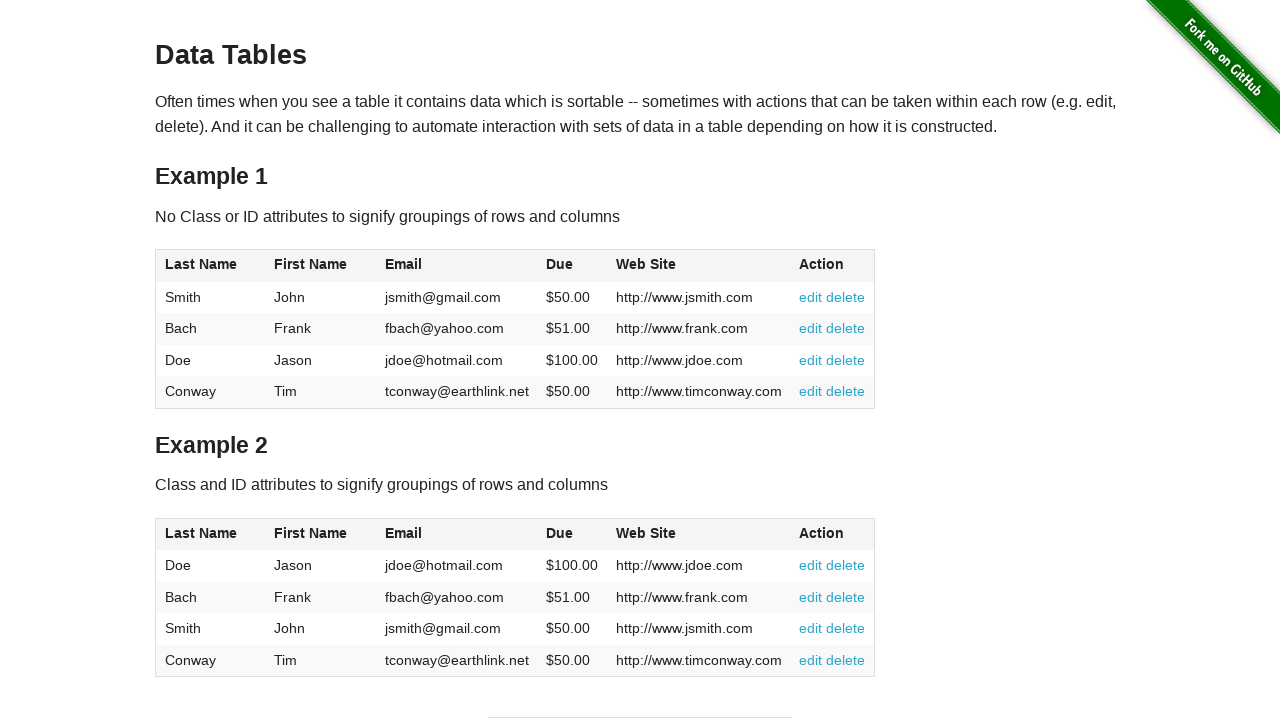

Verified 'Dues' column is present in table 2 body
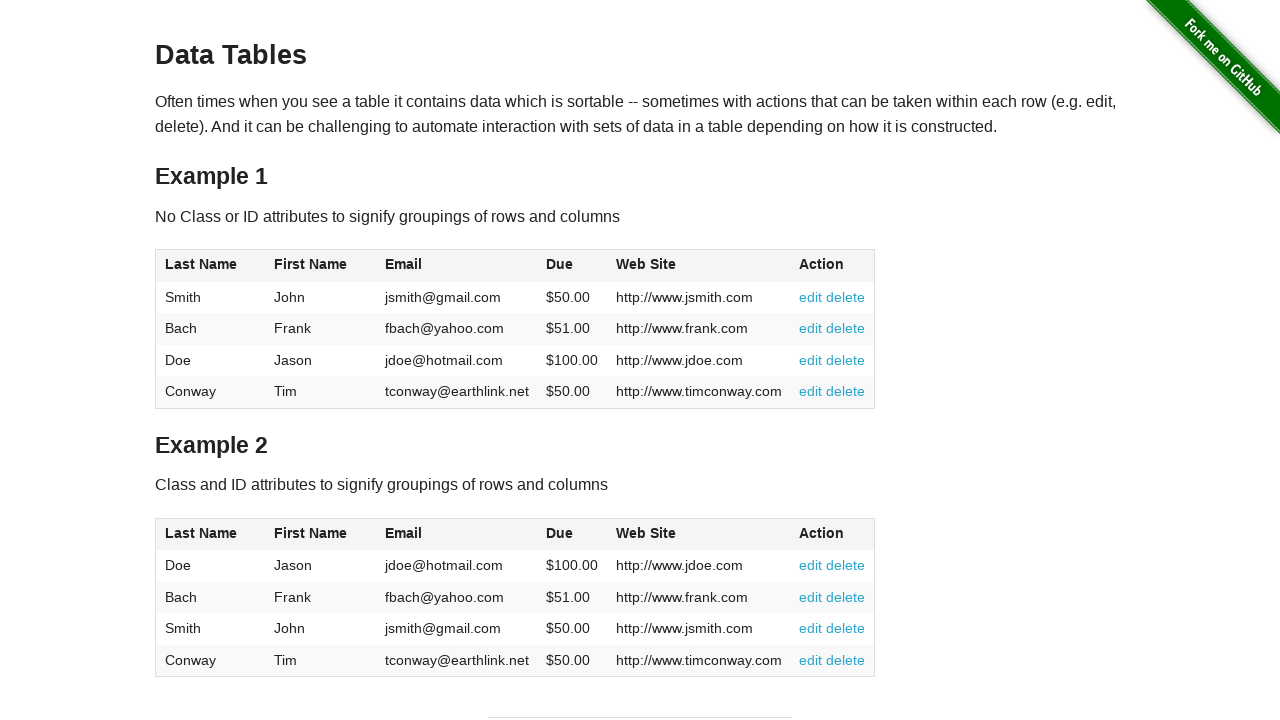

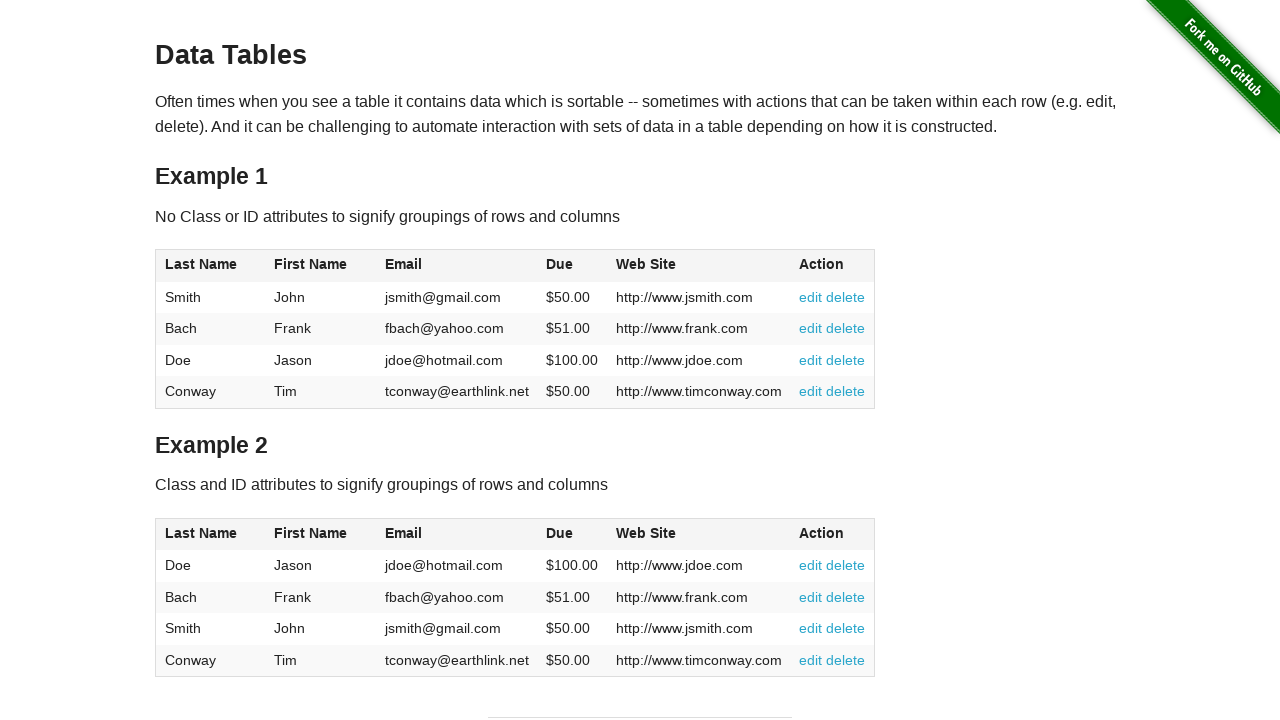